Tests the DemoQA Elements section by navigating to Text Box form and submitting user information including name and email

Starting URL: https://demoqa.com/

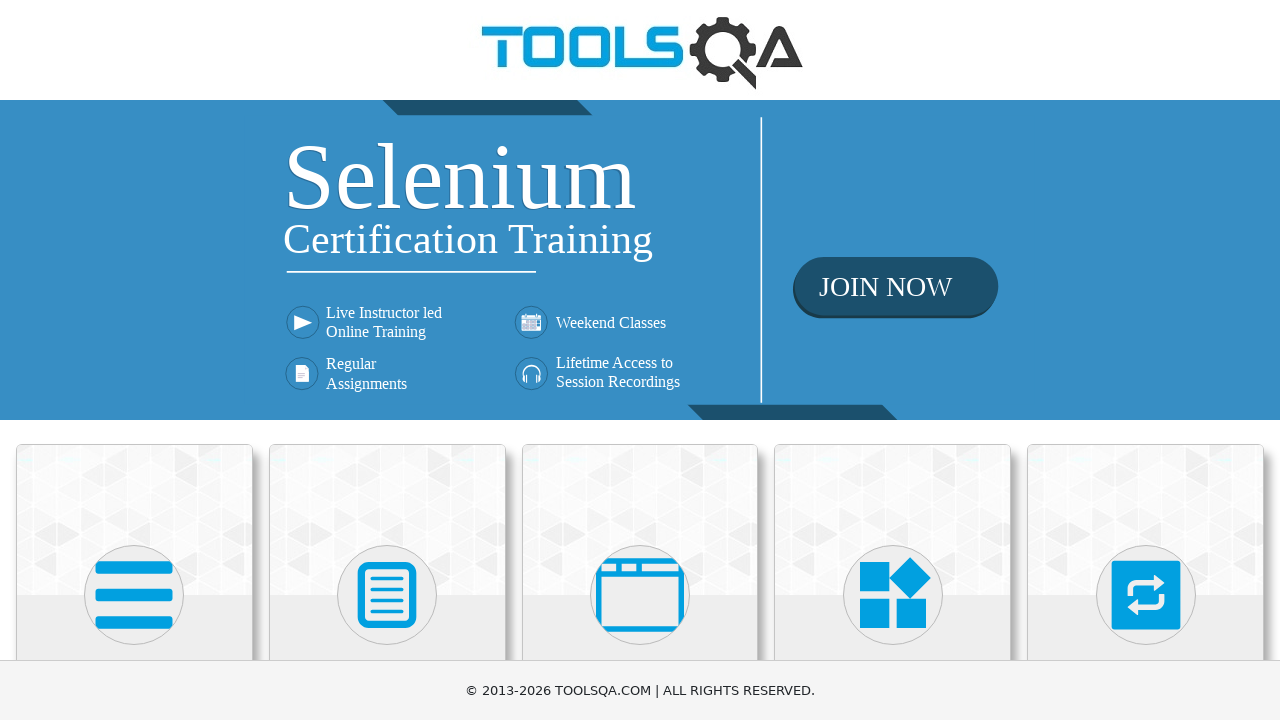

Scrolled Elements card into view
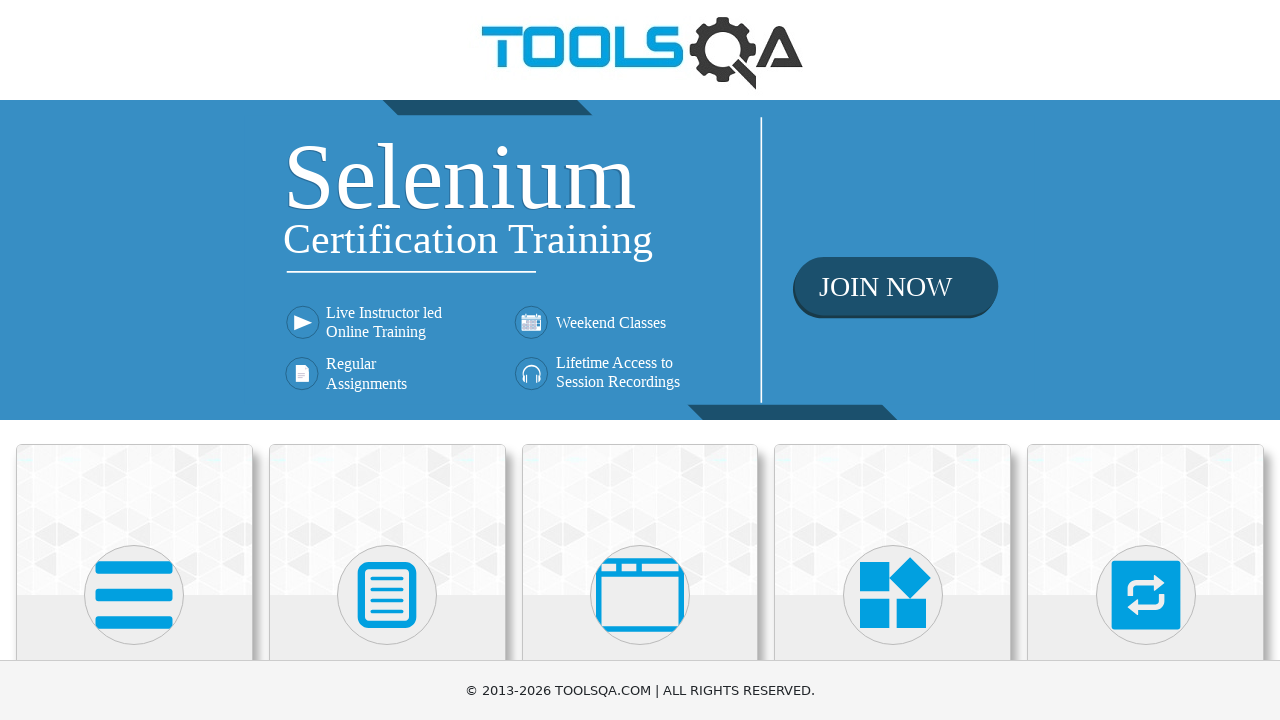

Clicked Elements card at (134, 360) on xpath=//div[@class='card mt-4 top-card']//h5[text()='Elements']
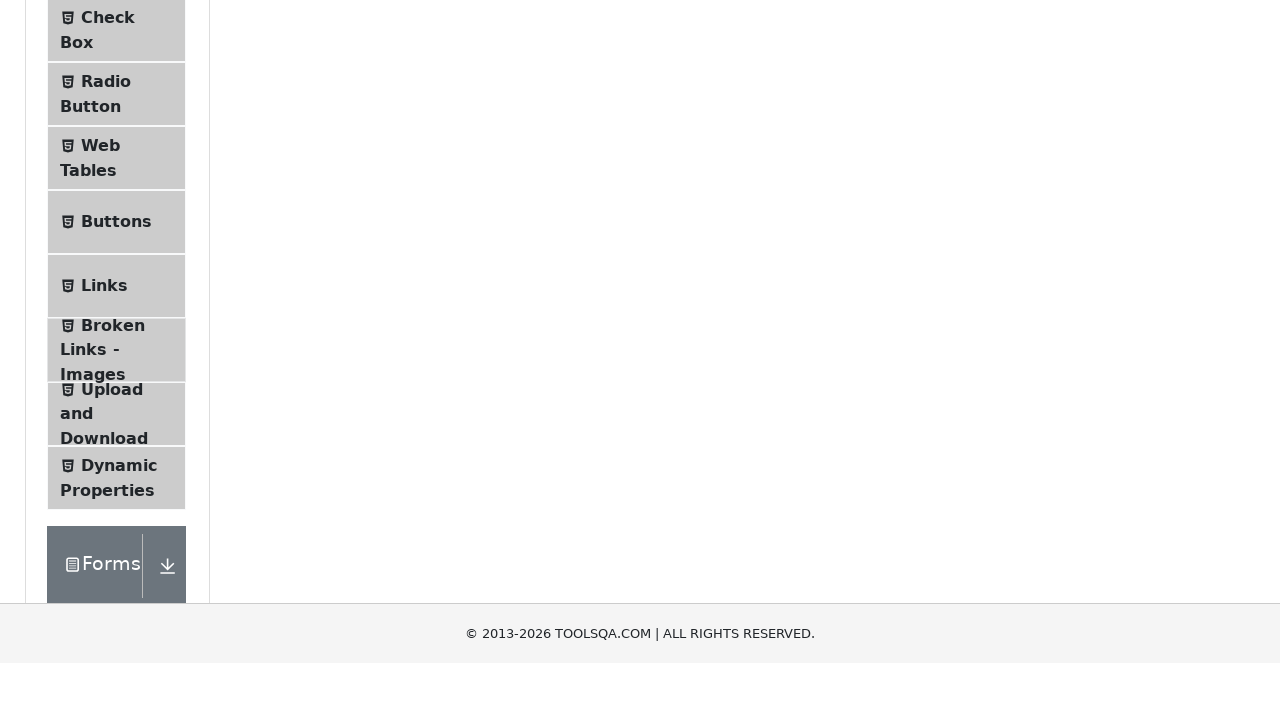

Clicked Text Box menu item at (119, 261) on xpath=//span[text()='Text Box']
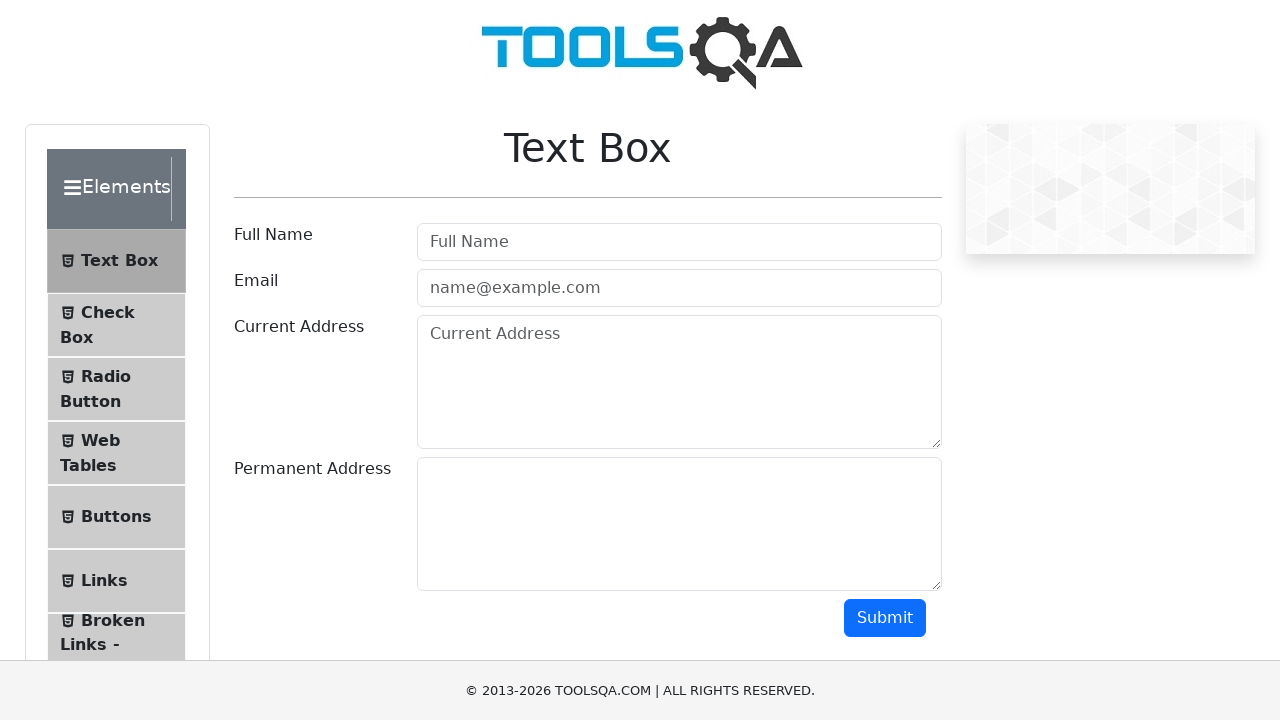

Filled userName field with 'norol' on //input[@id='userName']
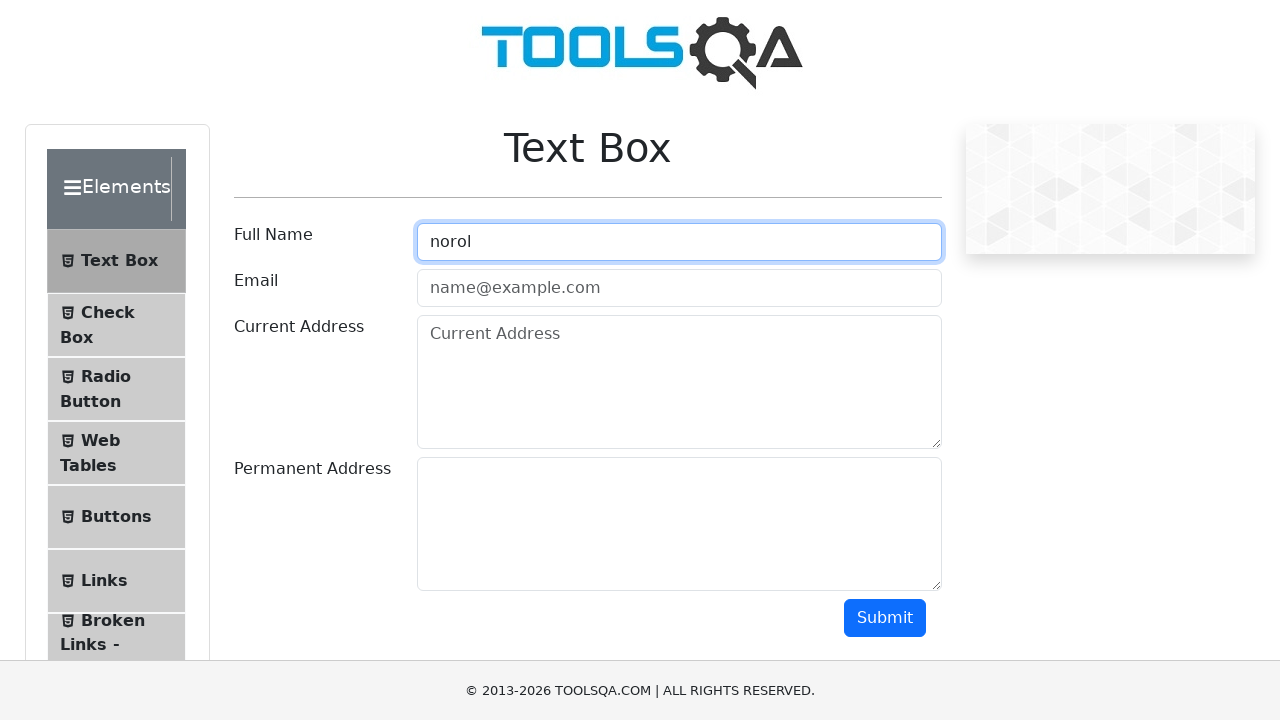

Filled userEmail field with 'garu@mailinator.com' on //input[@id='userEmail']
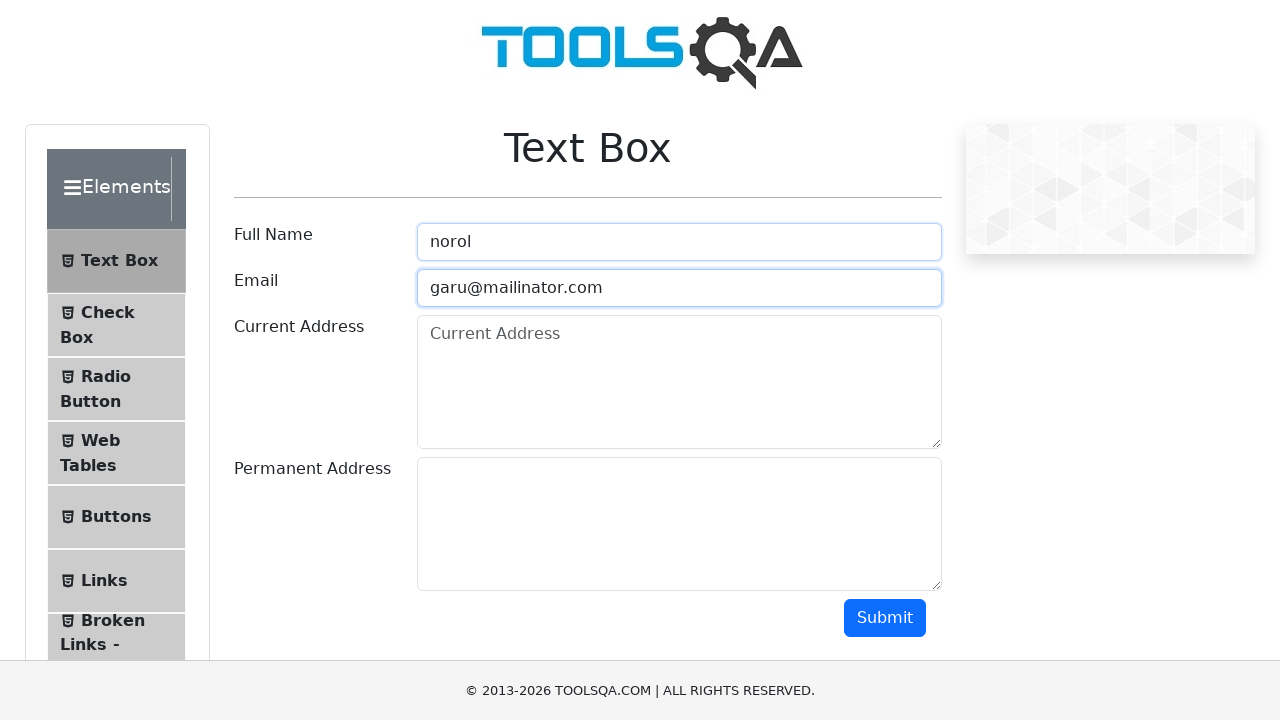

Scrolled submit button into view
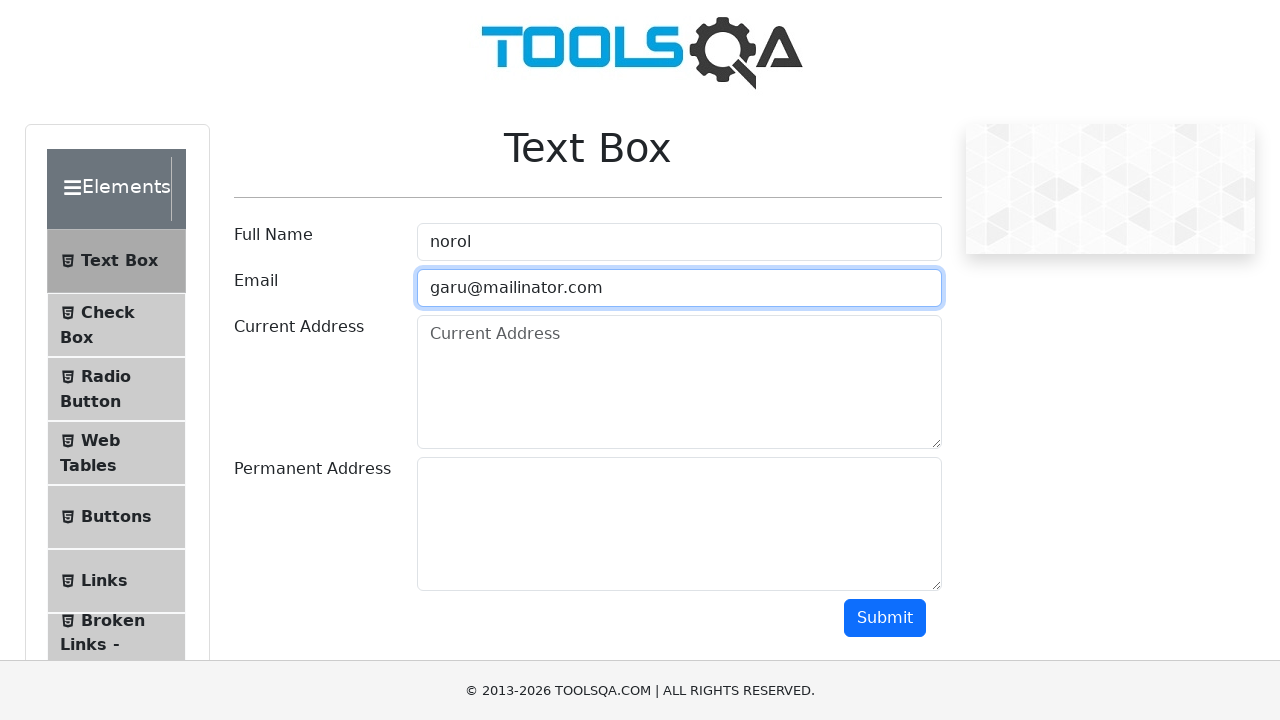

Clicked submit button to submit user information at (885, 618) on #submit
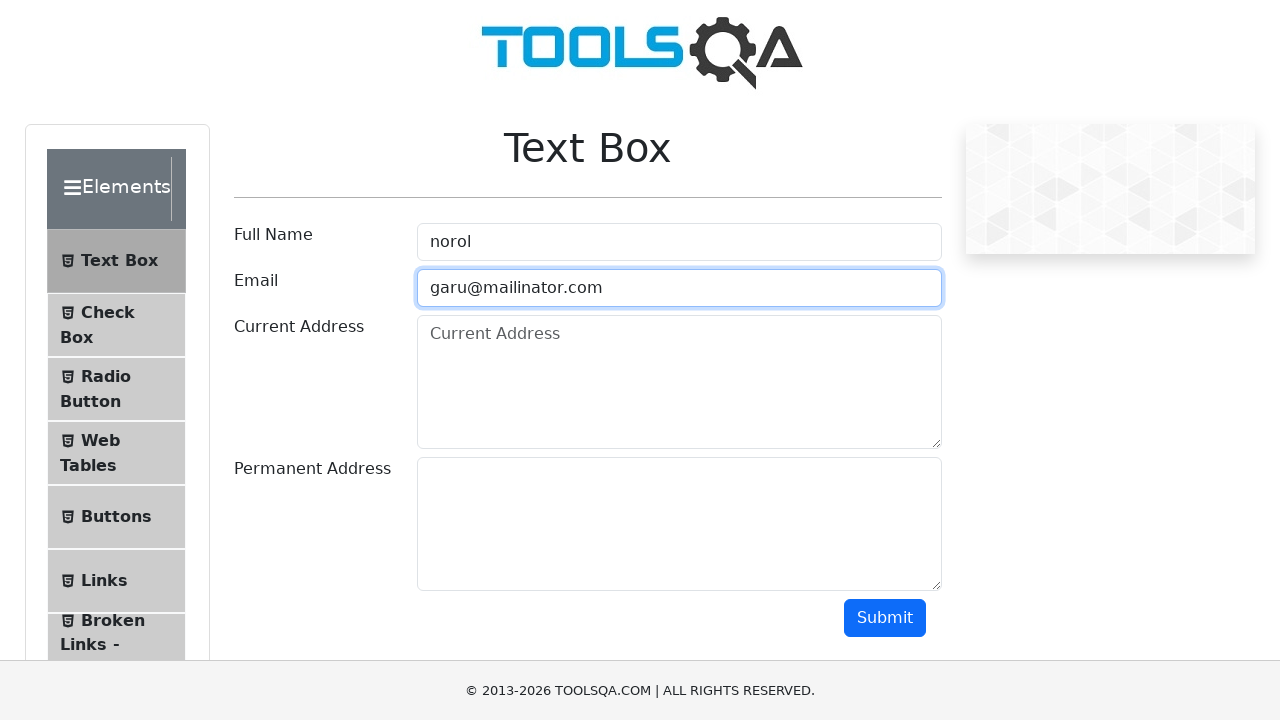

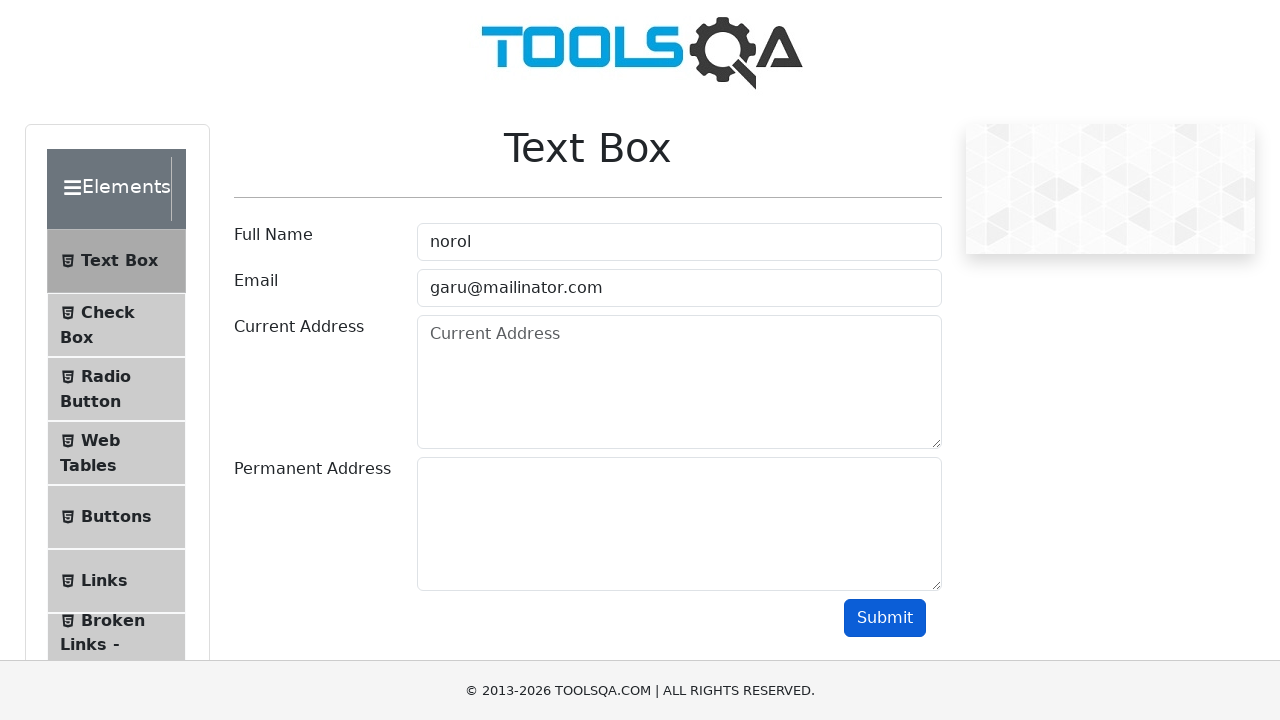